Tests form filling functionality on a practice testing site by entering username and password values into input fields and submitting the form using the Enter key

Starting URL: https://trytestingthis.netlify.app/

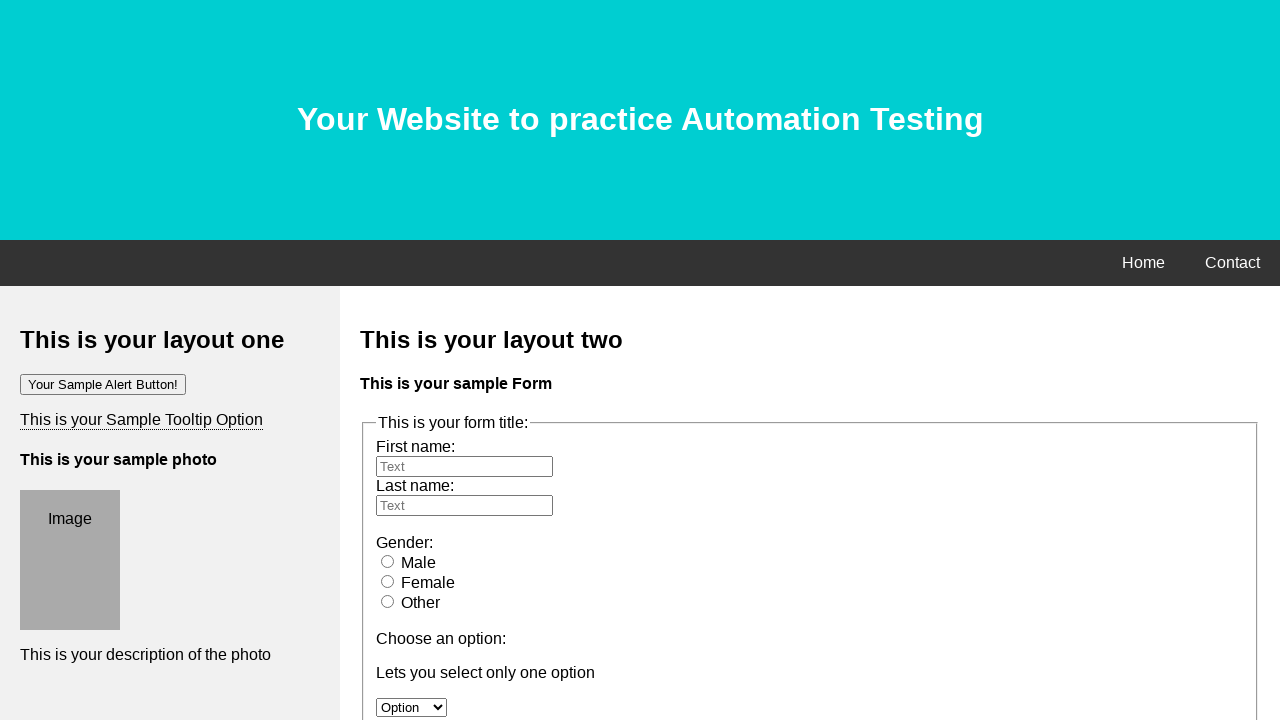

Filled username field with 'test' on #uname
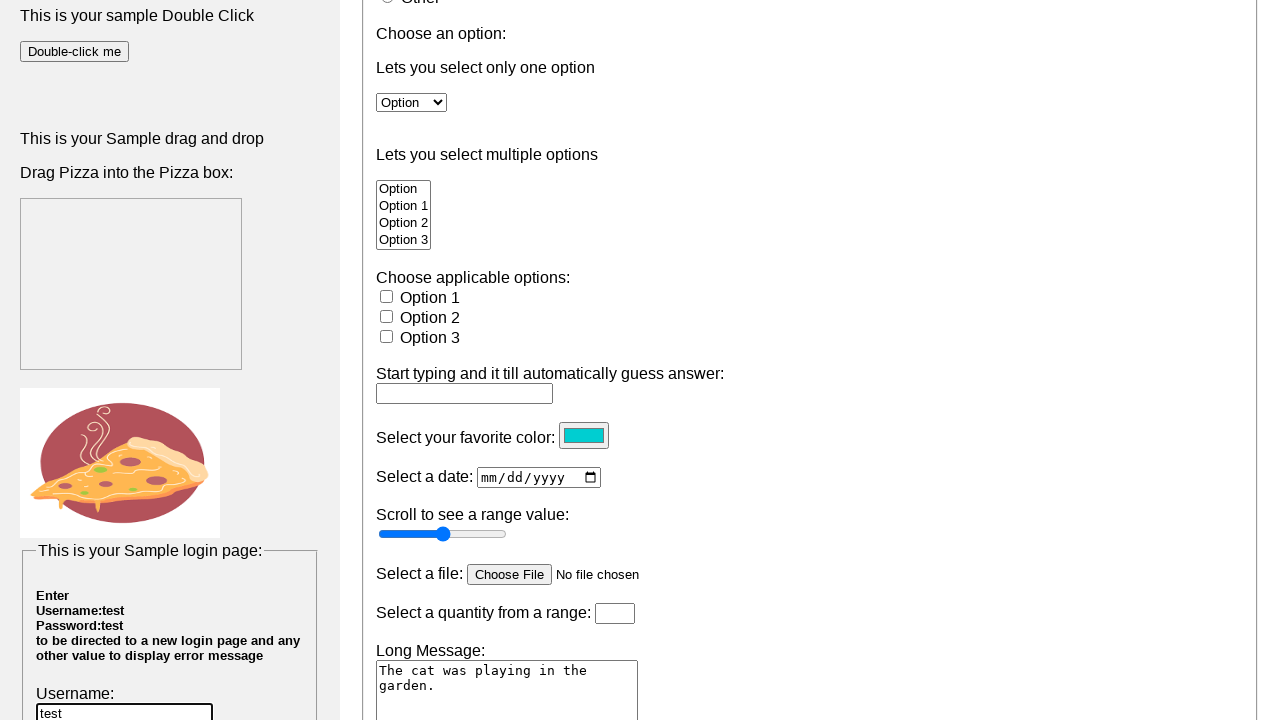

Filled password field with 'test' on #pwd
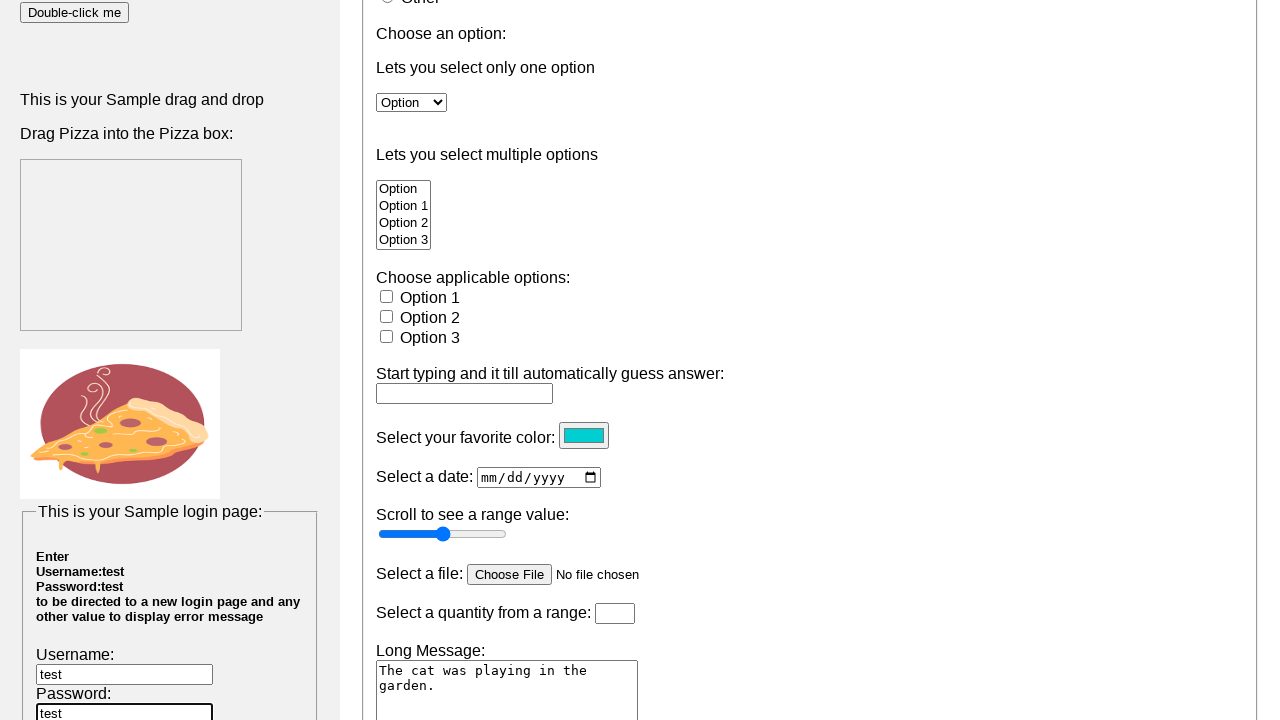

Pressed Enter key to submit the form
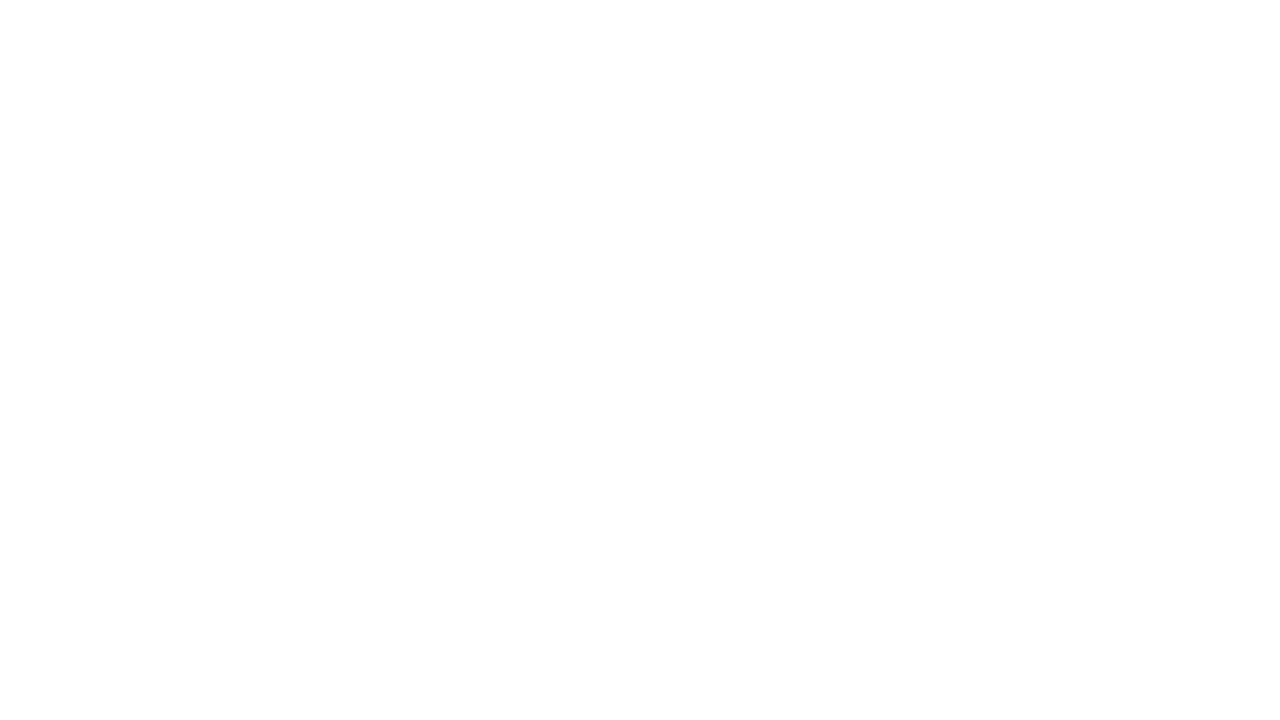

Waited for form submission to process
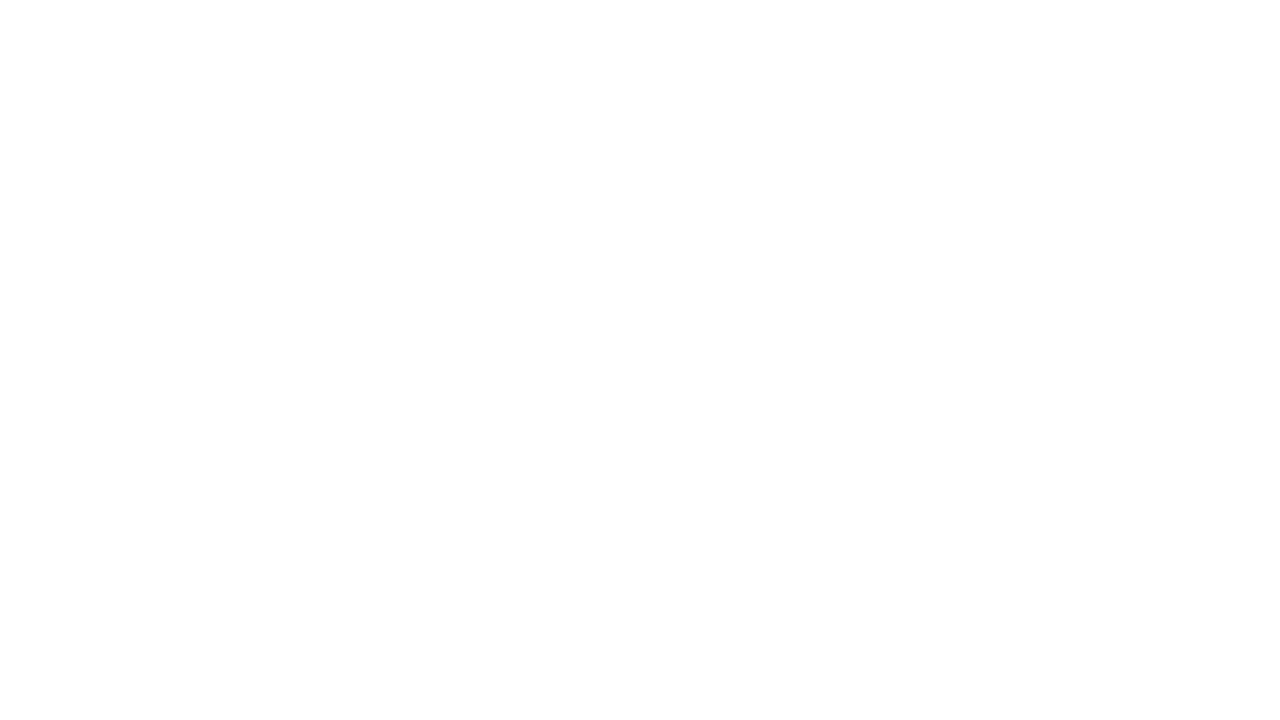

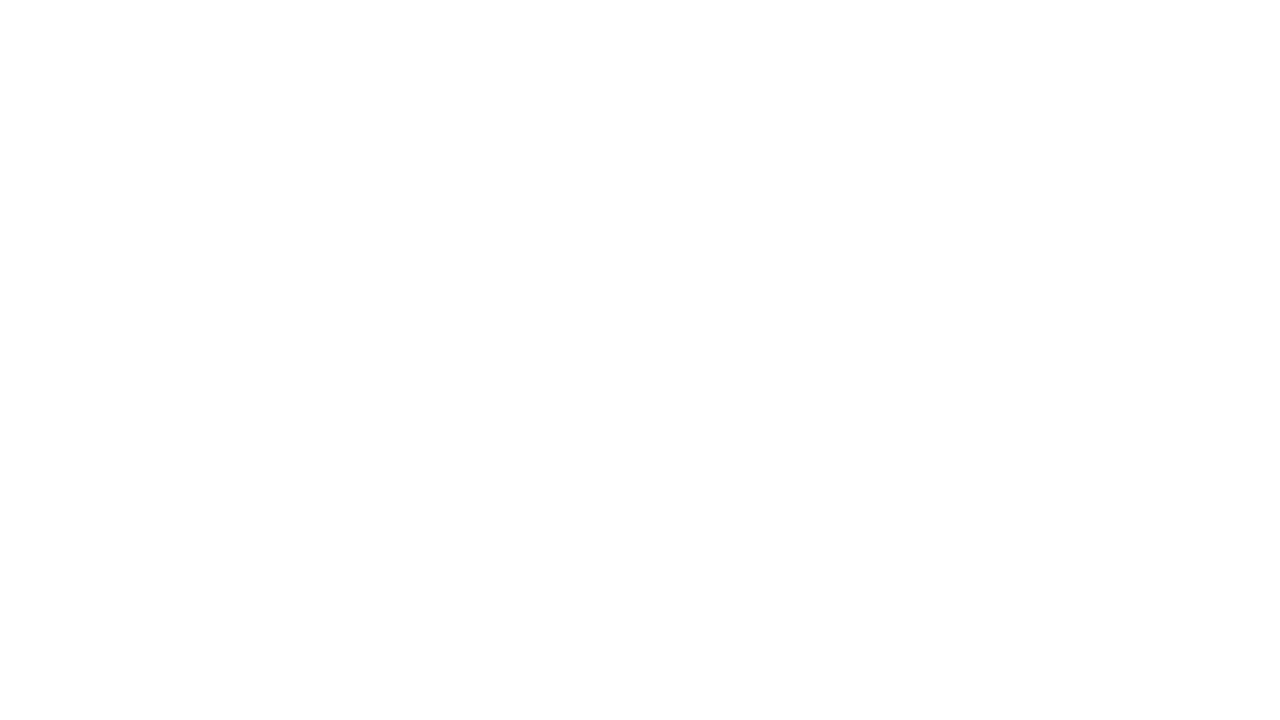